Tests drag and drop functionality using dragTo method

Starting URL: https://testautomationpractice.blogspot.com/

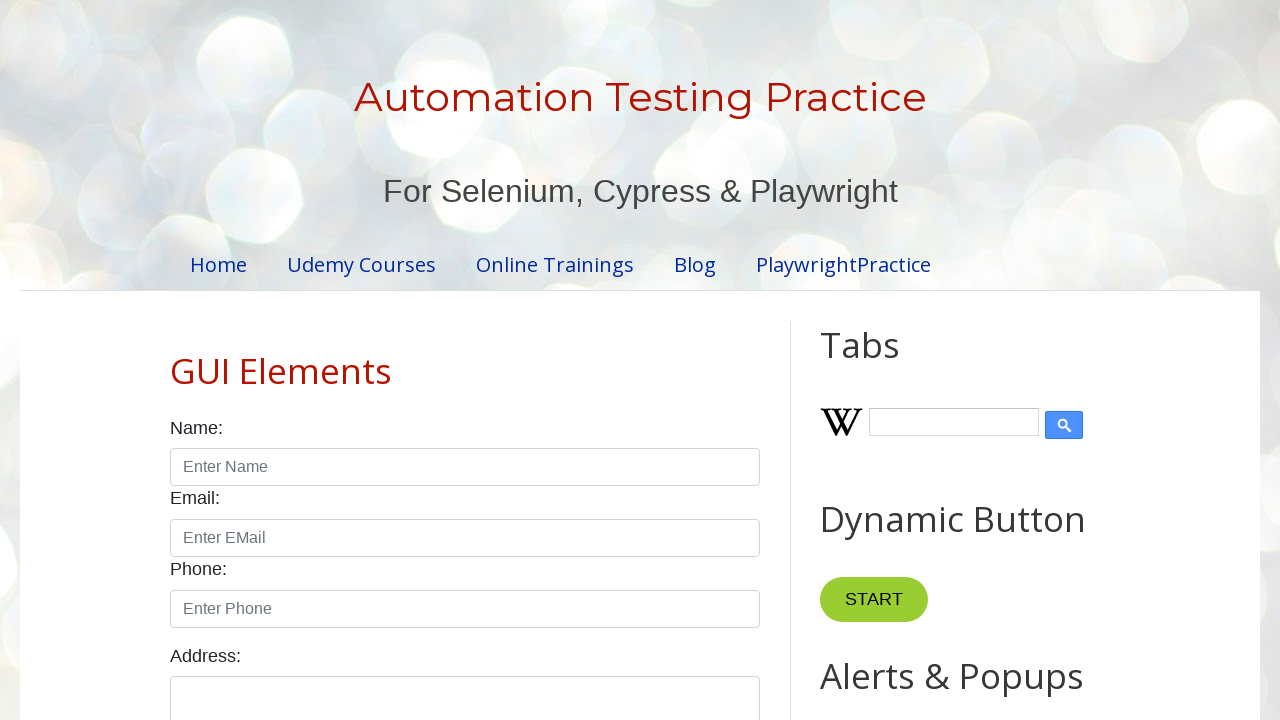

Located source element with id 'draggable'
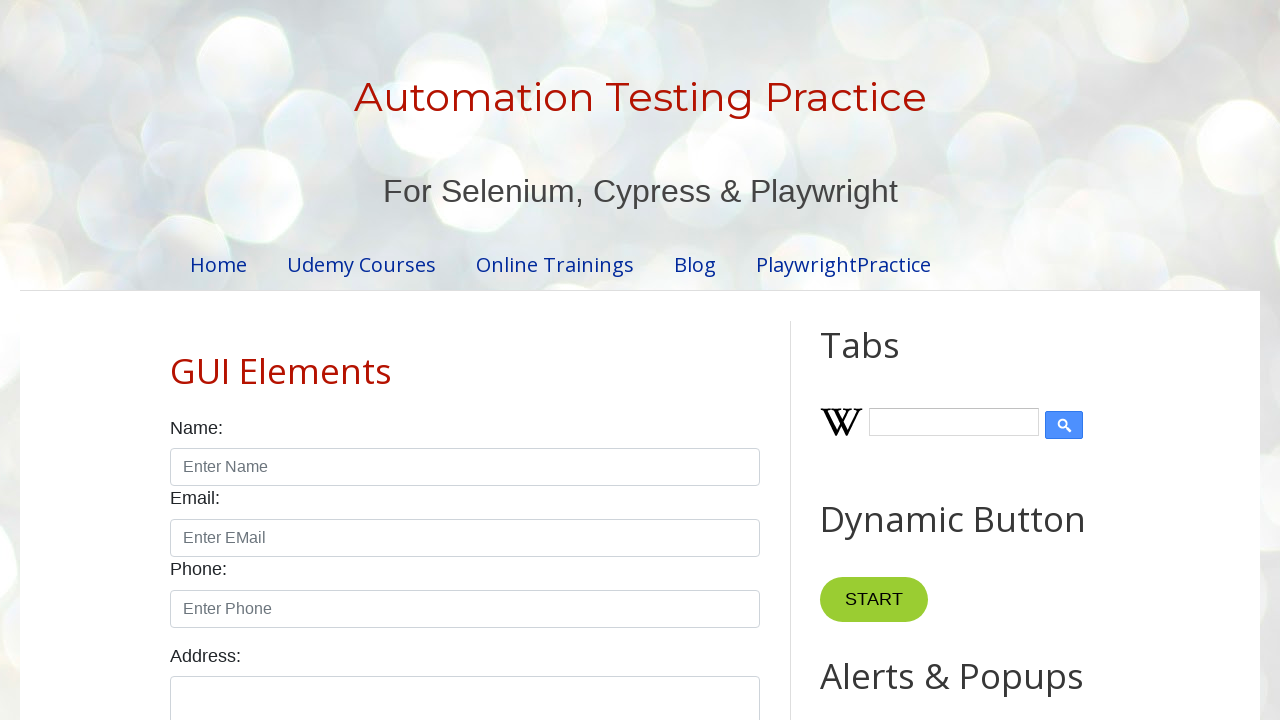

Located target element with id 'droppable'
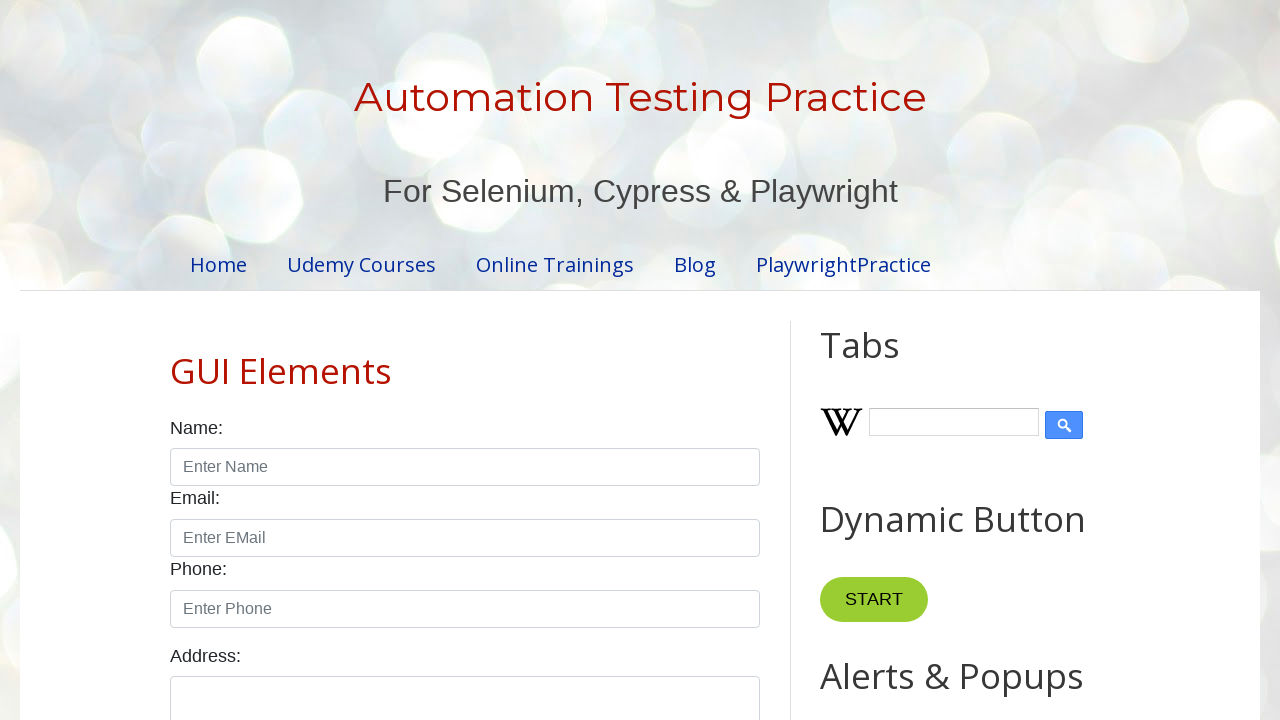

Dragged source element to target element using dragTo method at (1015, 386)
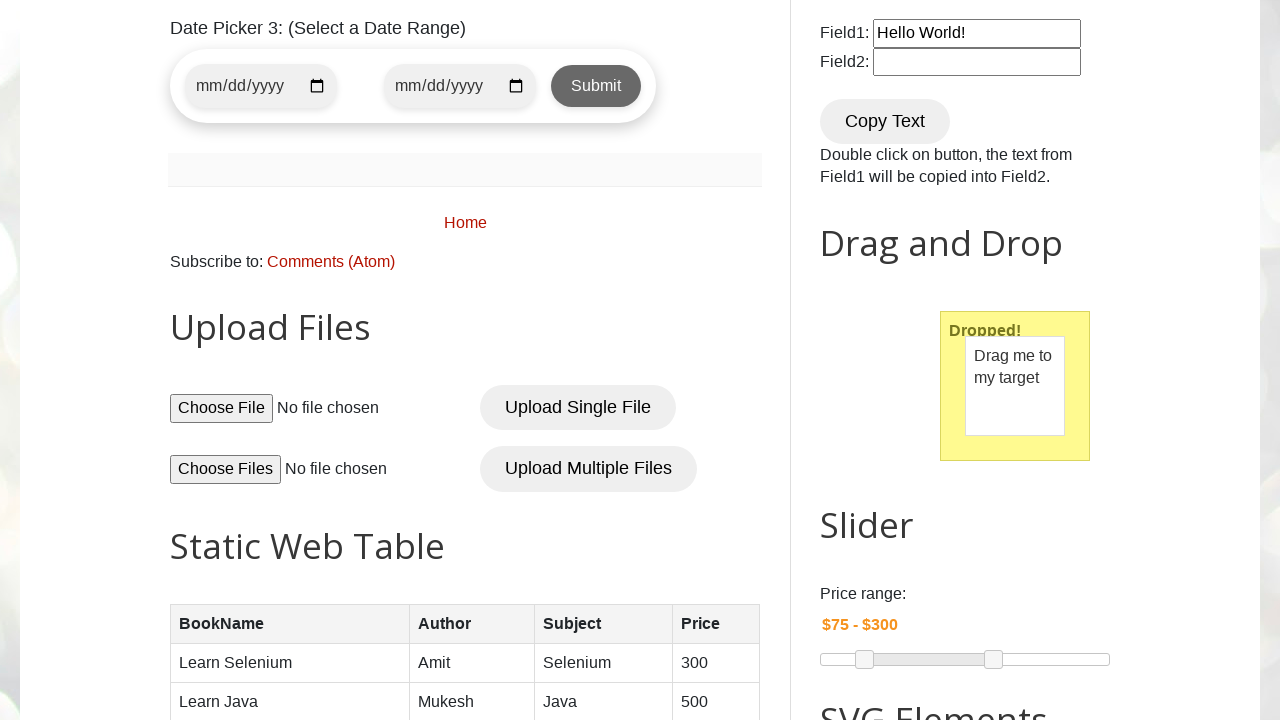

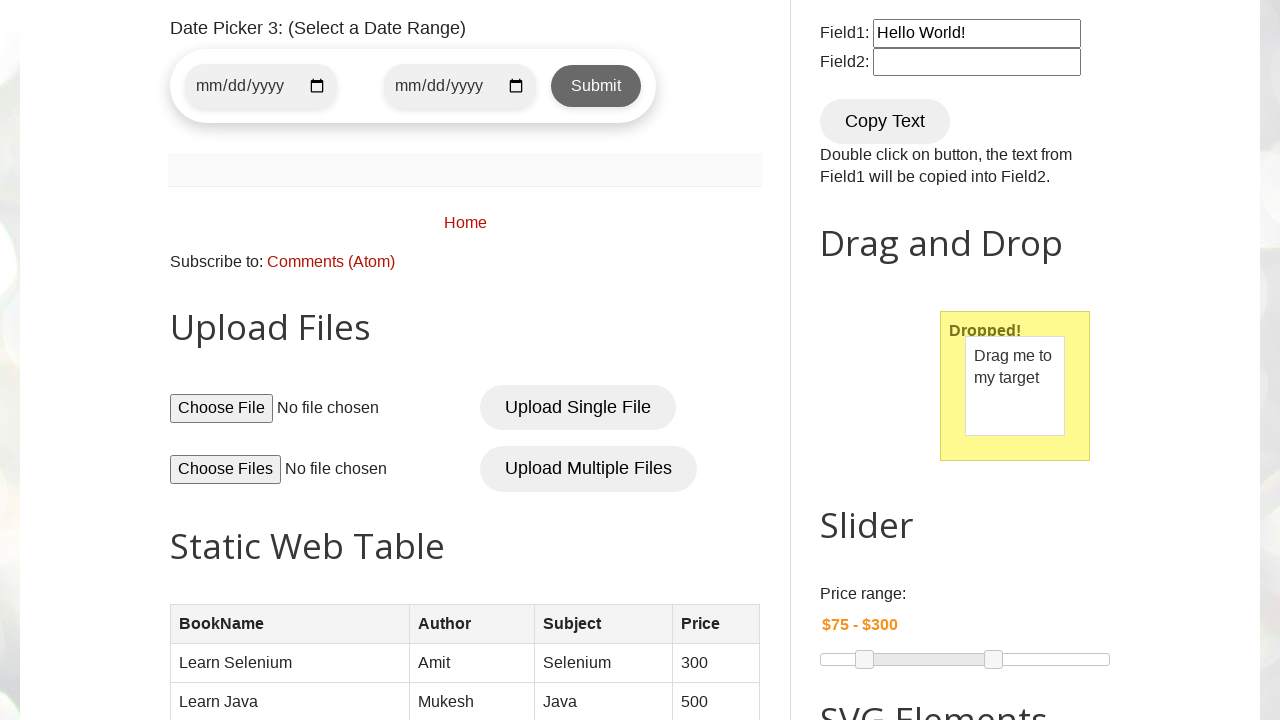